Tests right-click context menu functionality by performing a right-click on a designated area, verifying the alert message, then clicking a link that opens a new window and verifying the content on the new page.

Starting URL: https://the-internet.herokuapp.com/context_menu

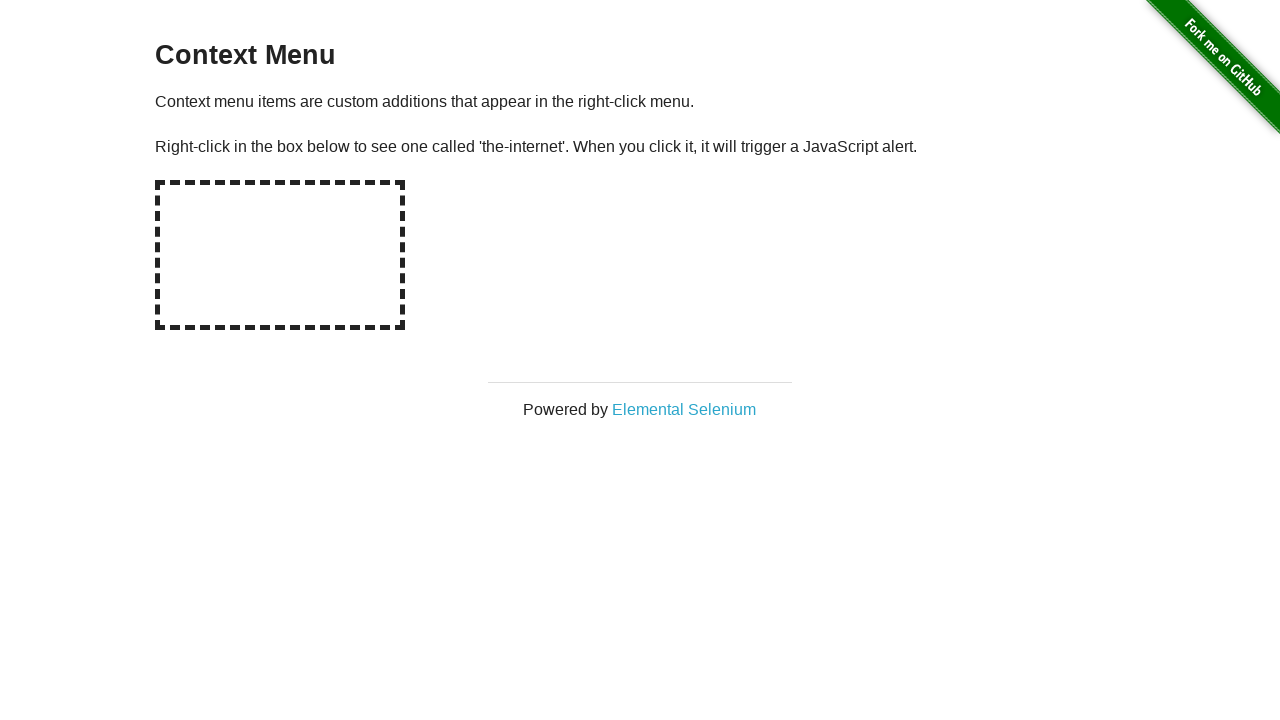

Set up dialog handler to accept alerts
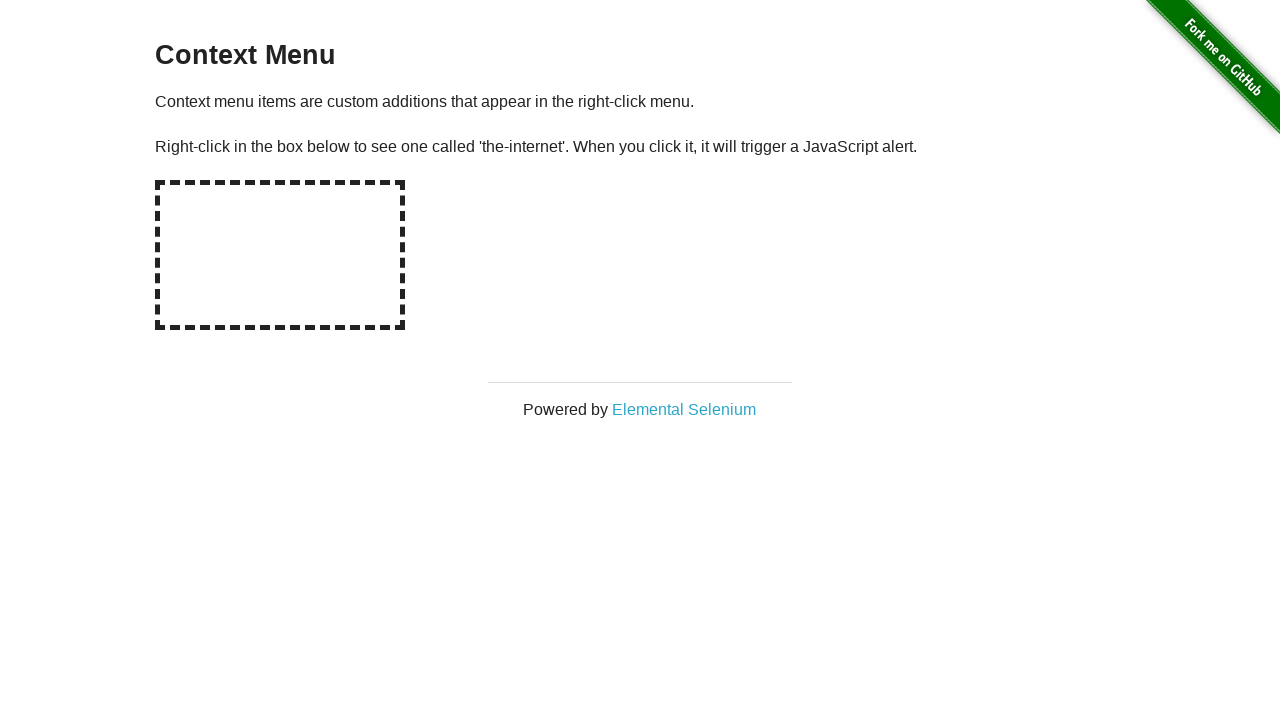

Right-clicked on the hot-spot area to trigger context menu at (280, 255) on #hot-spot
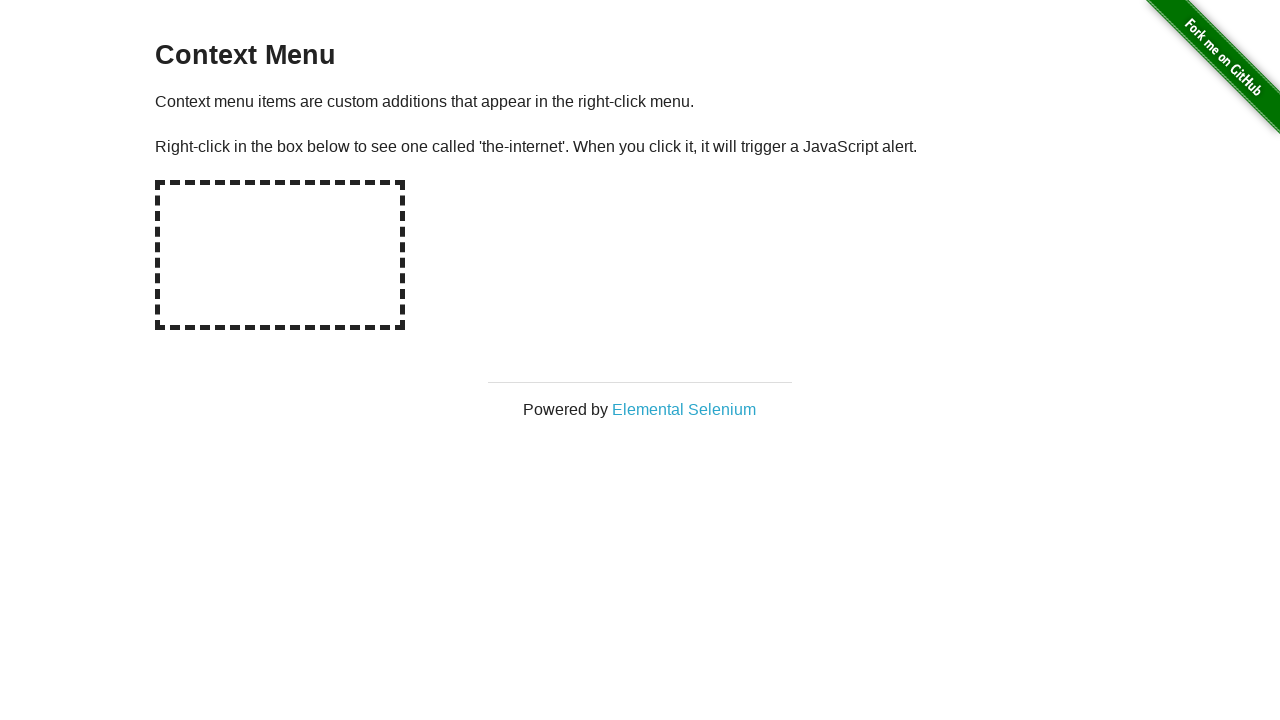

Waited for alert to be processed
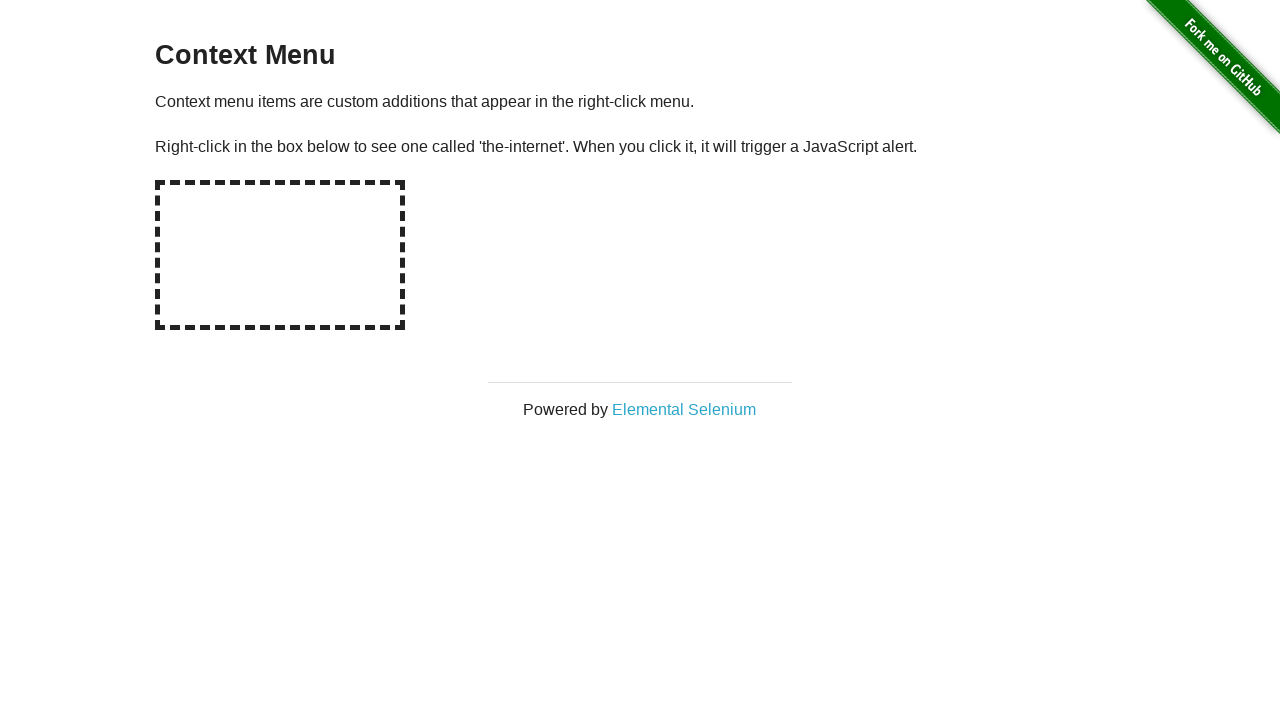

Clicked on 'Elemental Selenium' link at (684, 409) on text=Elemental Selenium
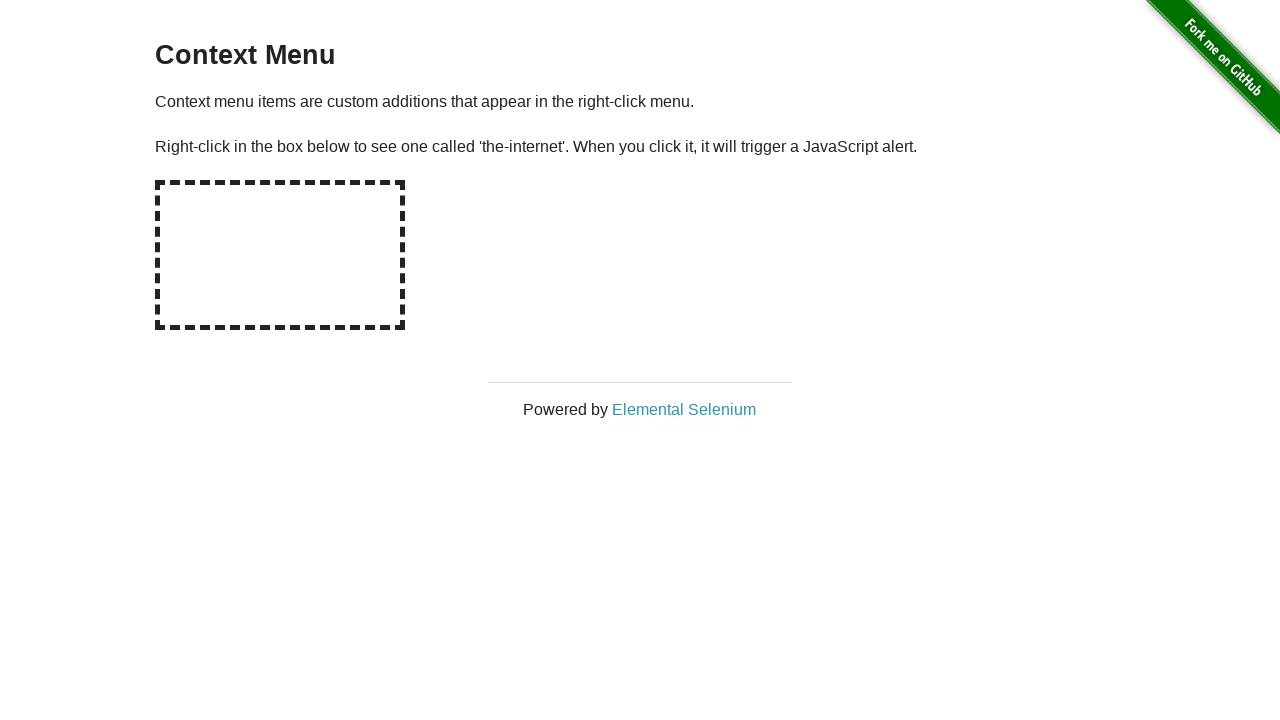

New page opened
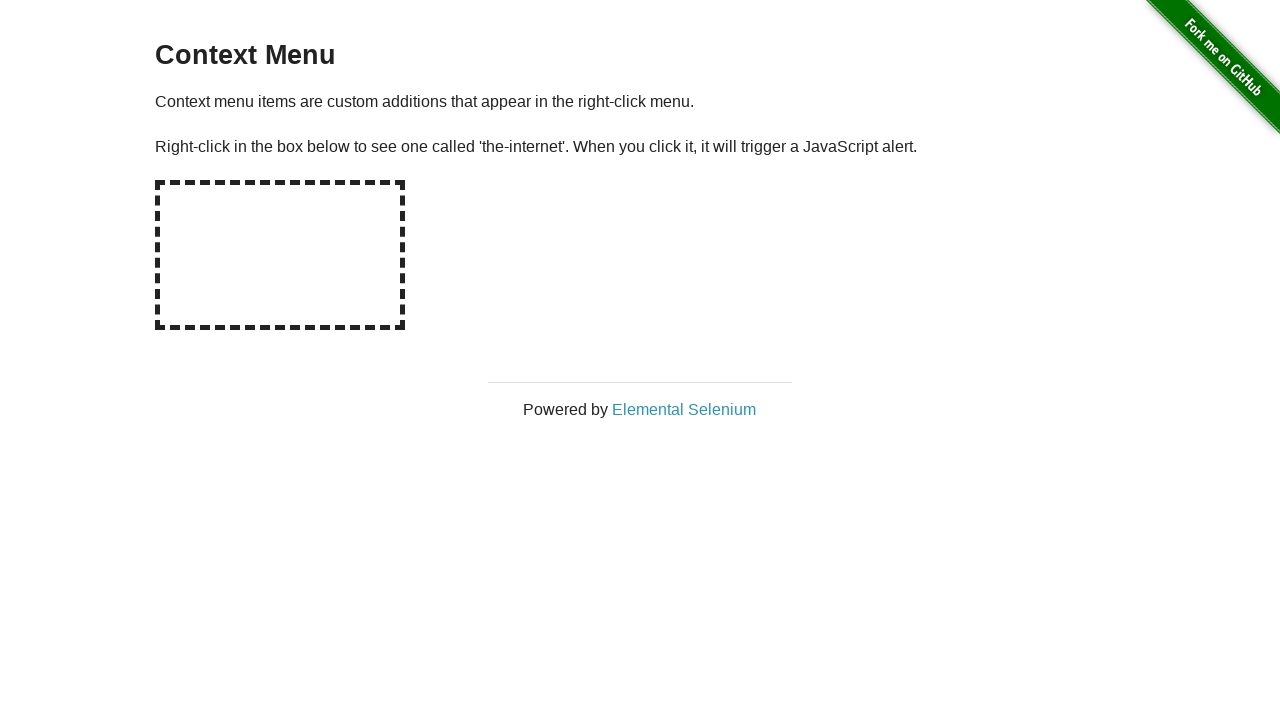

New page finished loading
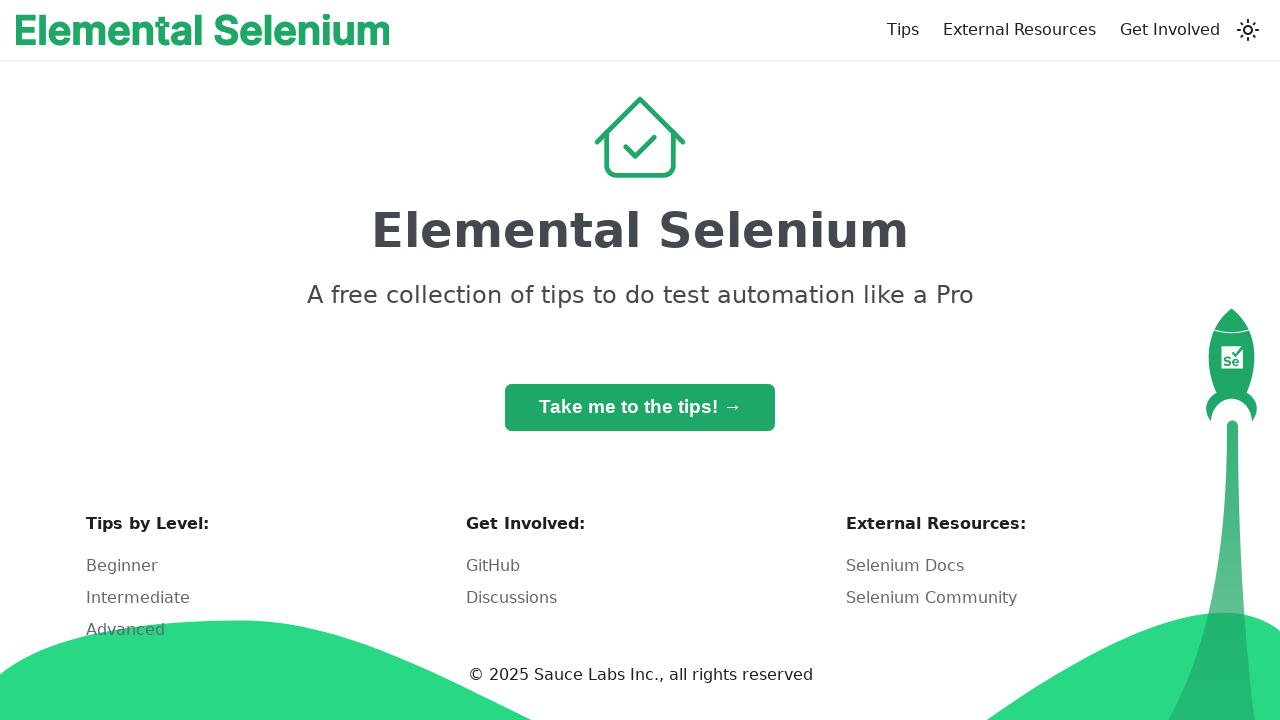

Retrieved h1 text: 'Elemental Selenium'
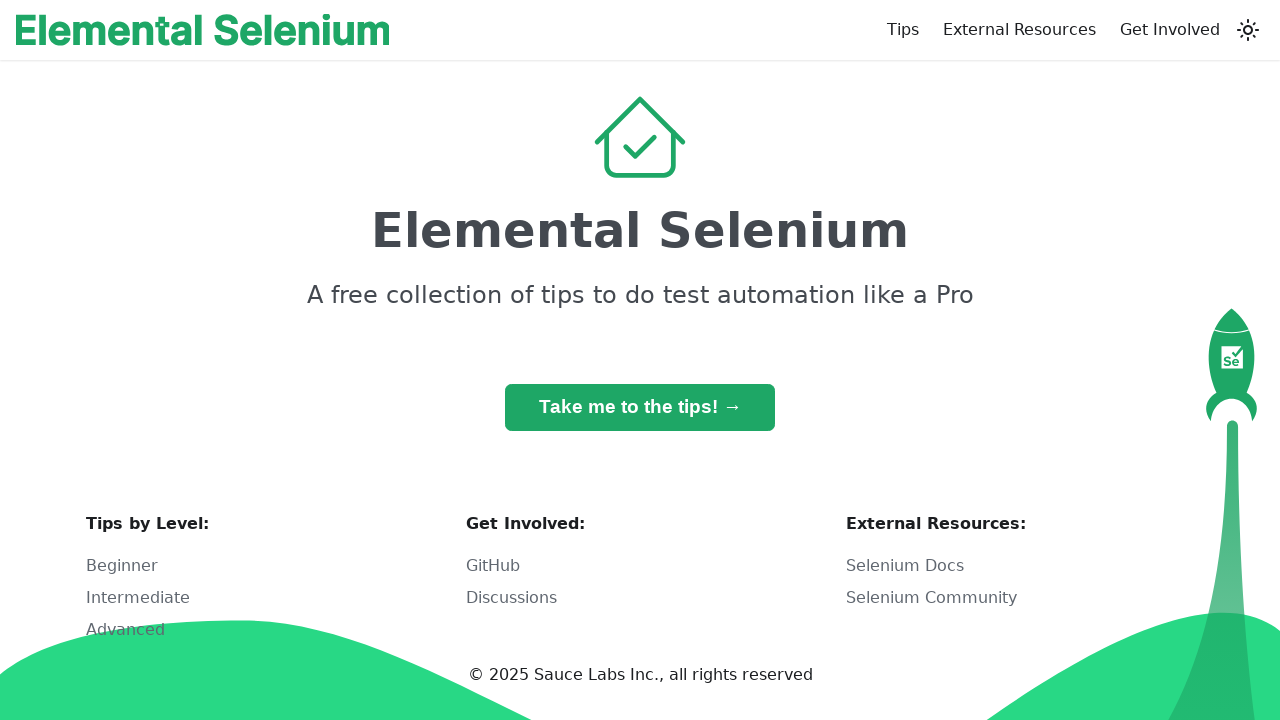

Verified h1 contains 'Elemental Selenium'
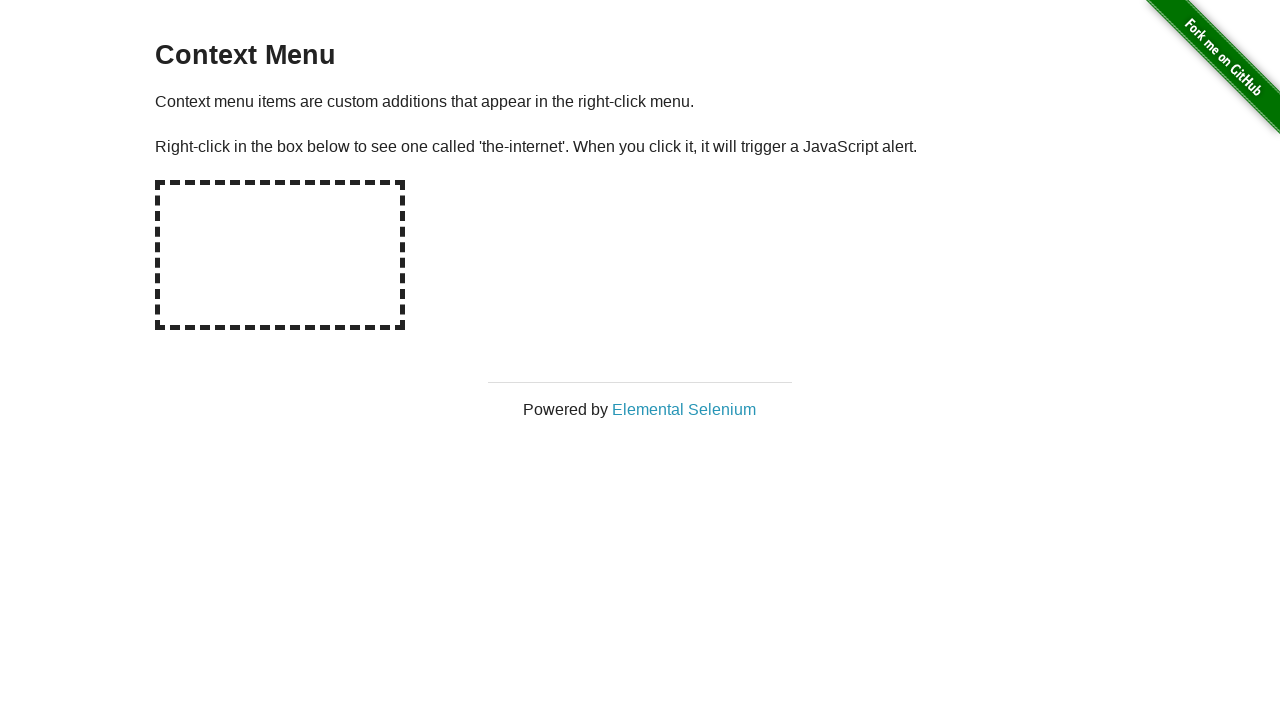

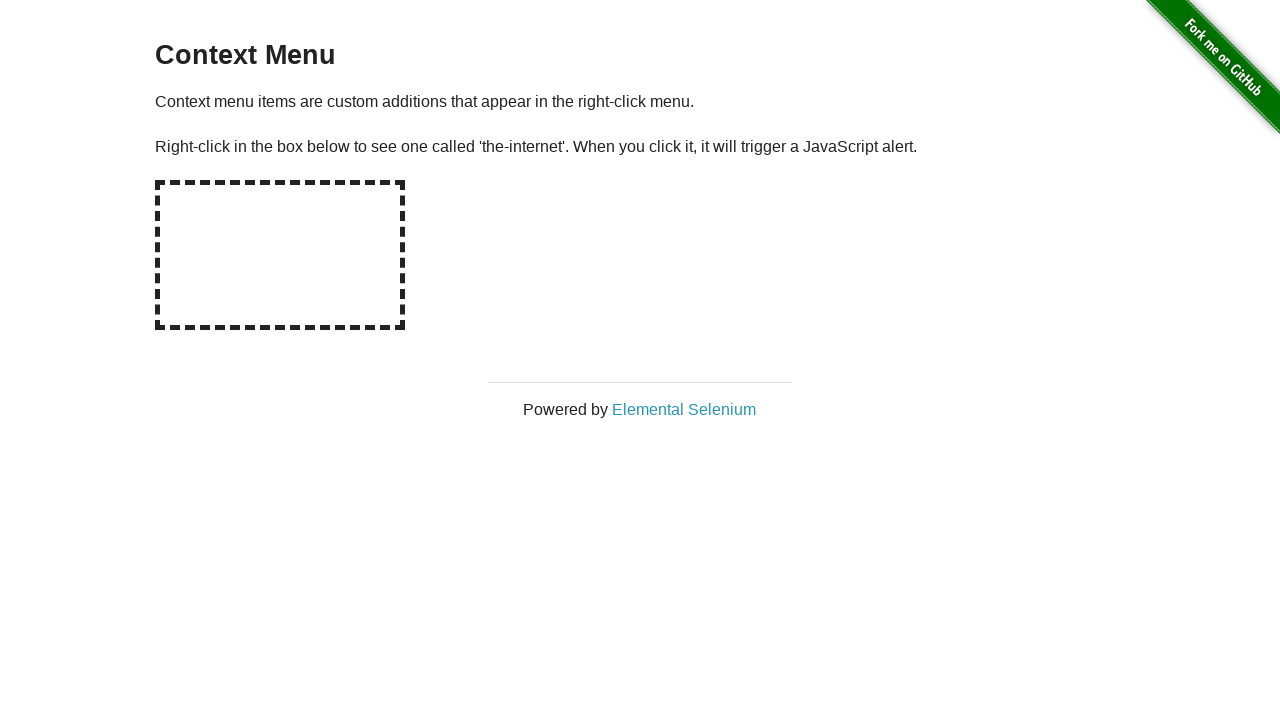